Tests hover functionality by hovering over user profile images to reveal hidden text

Starting URL: https://the-internet.herokuapp.com/hovers

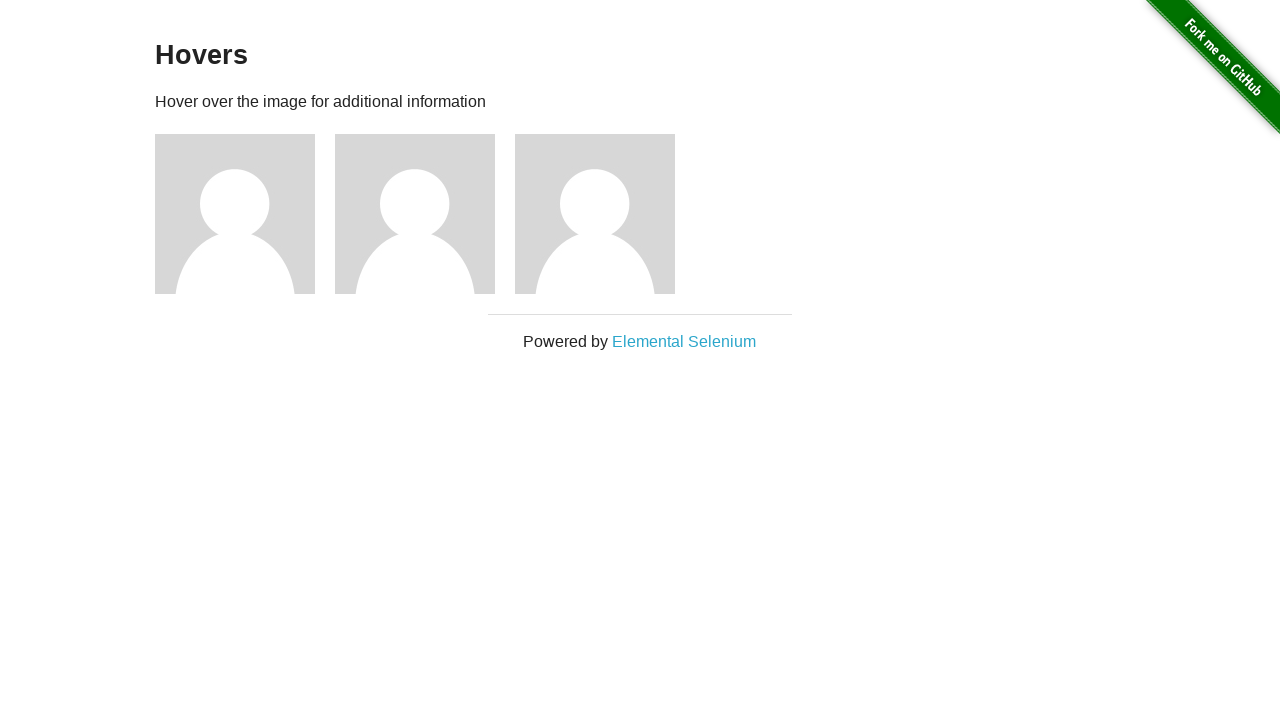

Hovered over the first user profile image at (235, 214) on xpath=//*[@class = 'example']/div[1]/img
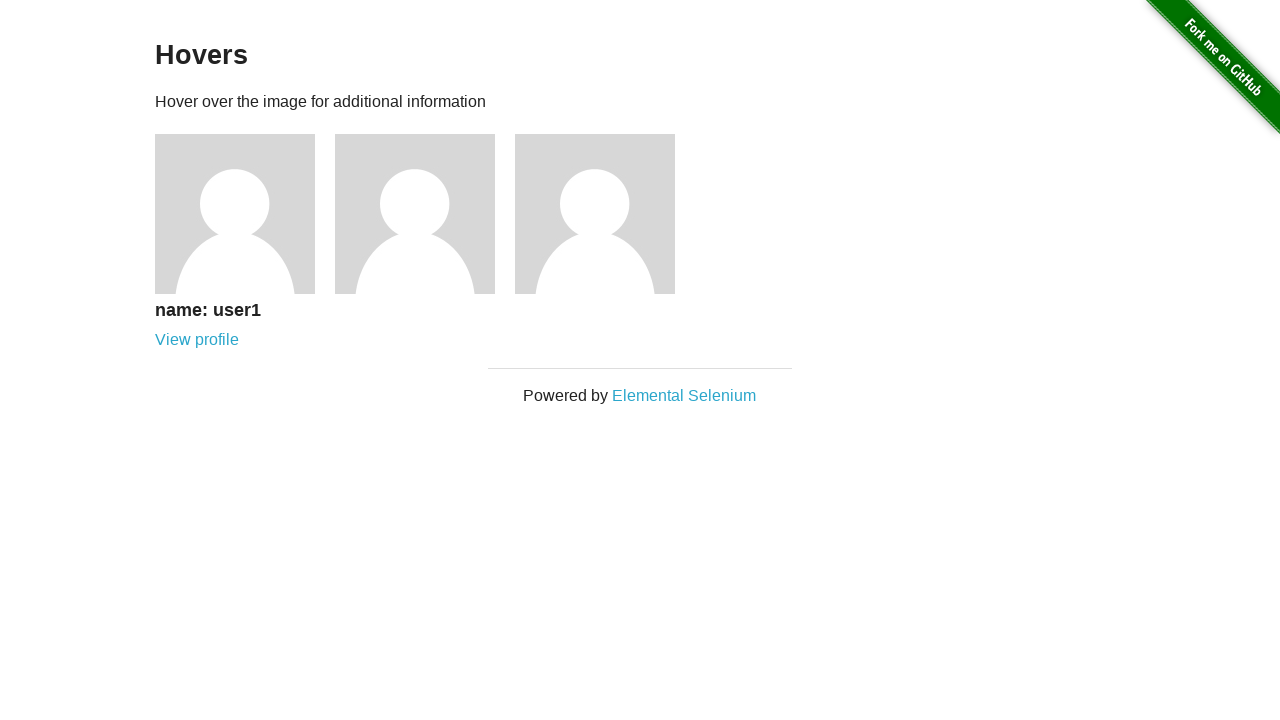

Verified hidden text is now displayed after hovering
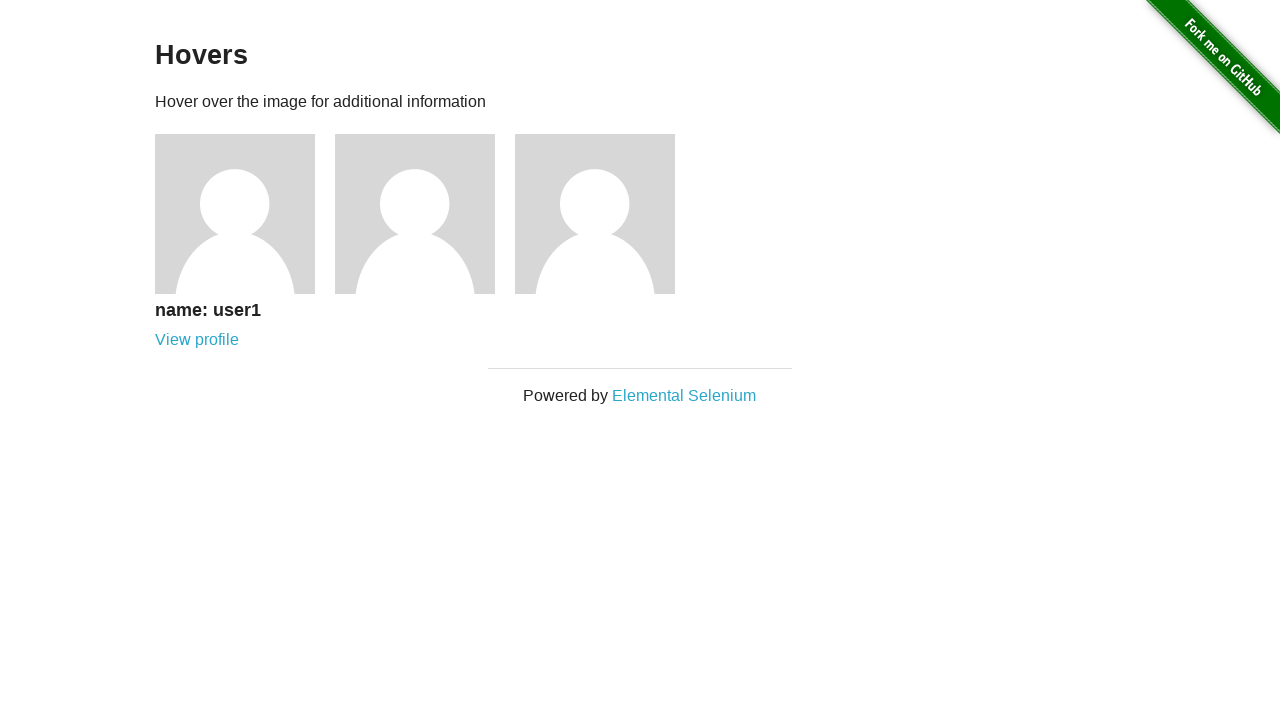

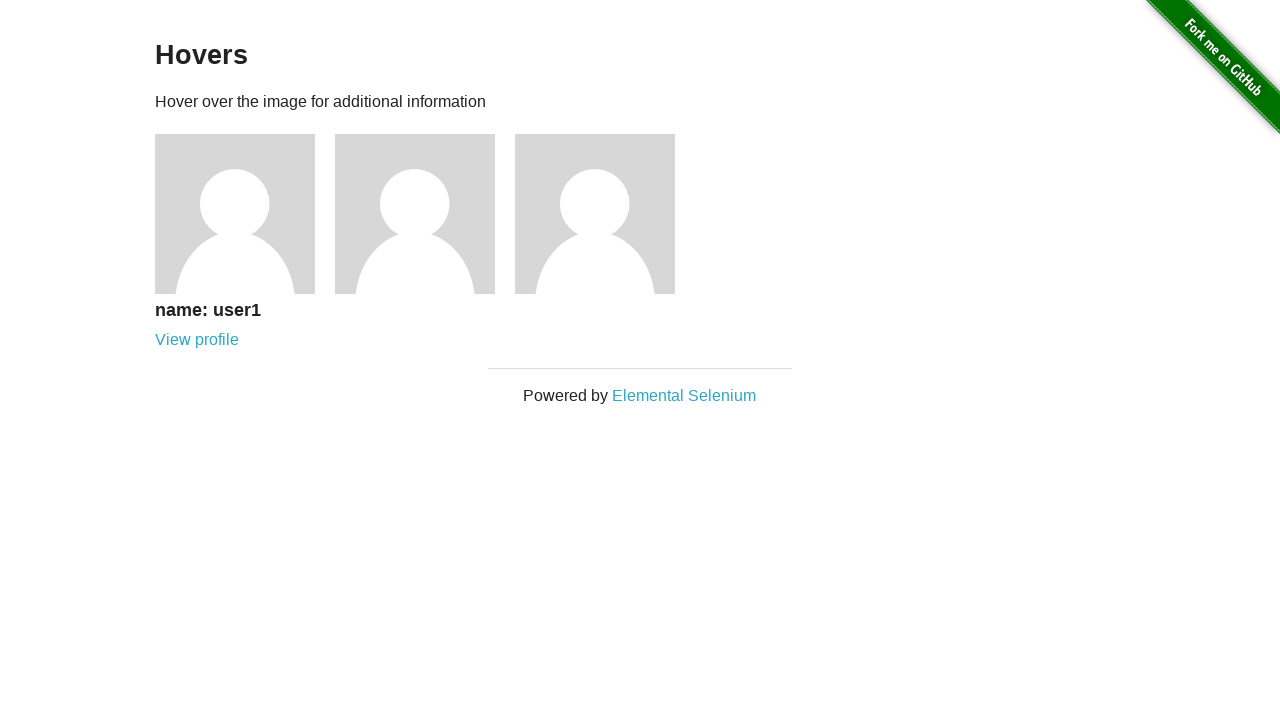